Tests the date picker by entering a date and verifying the input value

Starting URL: https://bonigarcia.dev/selenium-webdriver-java/web-form.html

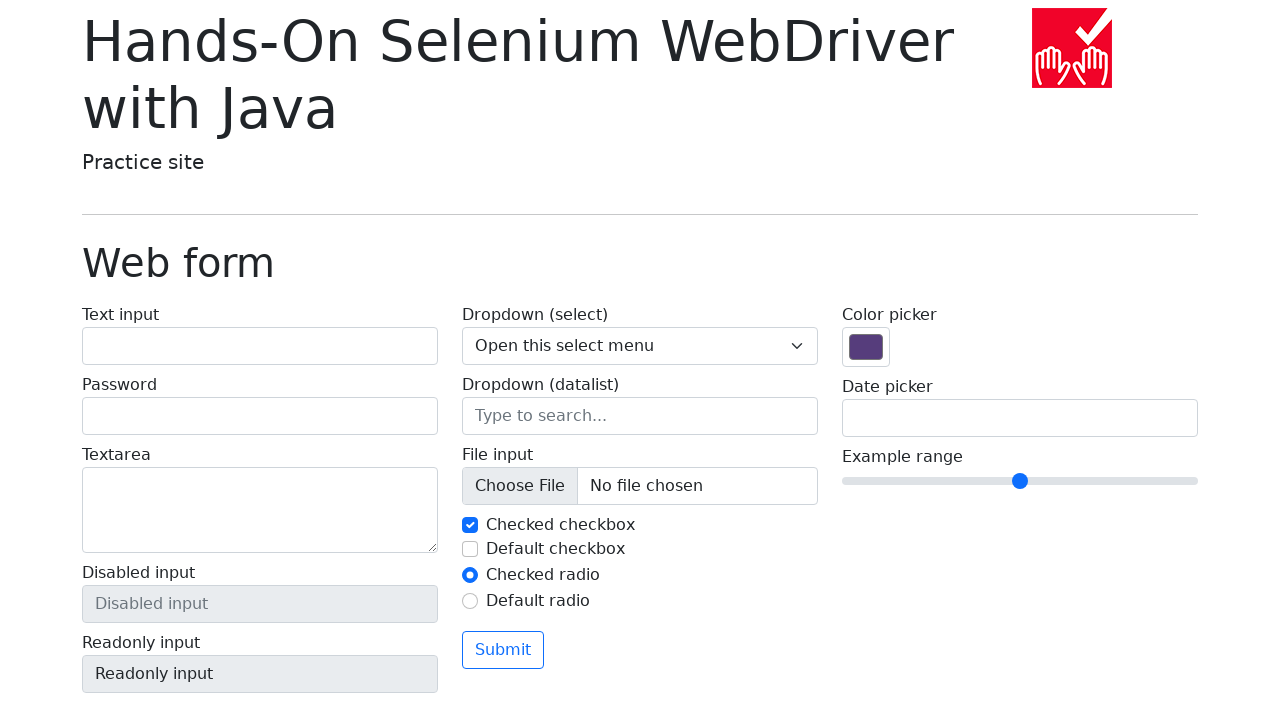

Located date picker label element
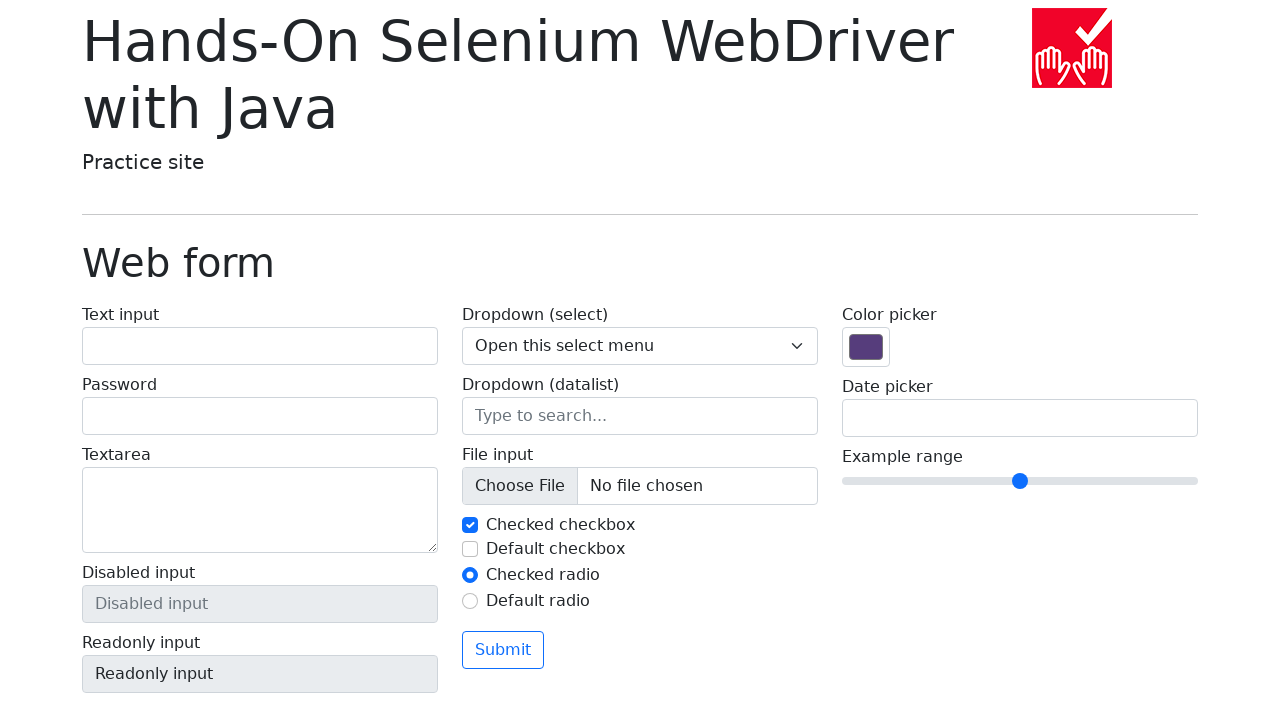

Verified date picker label text is 'Date picker'
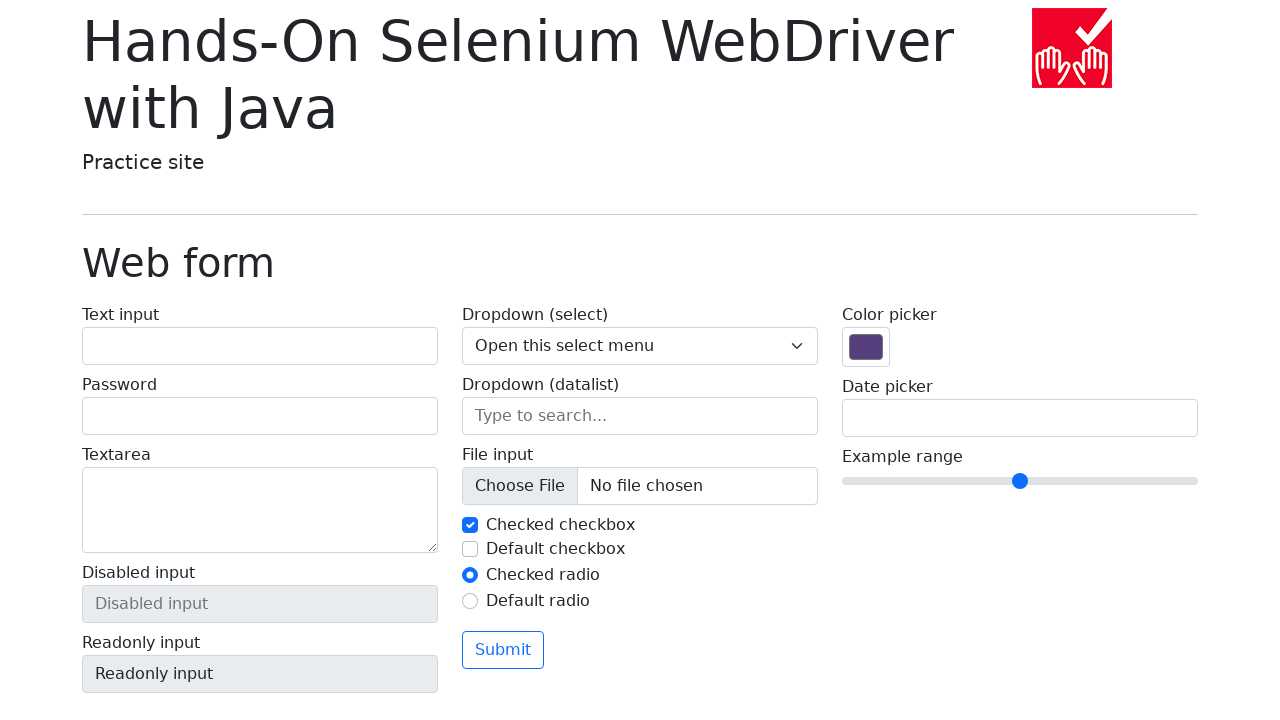

Located date picker input field
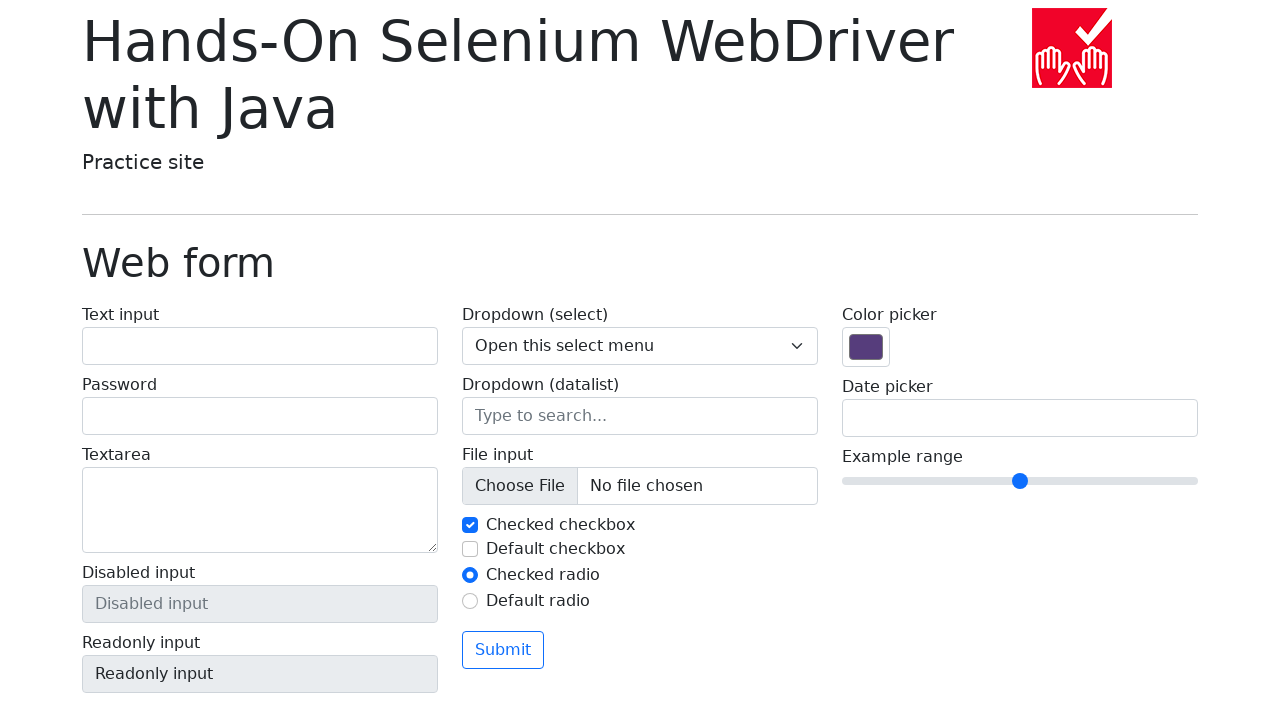

Clicked on date picker input field at (1020, 418) on [name='my-date']
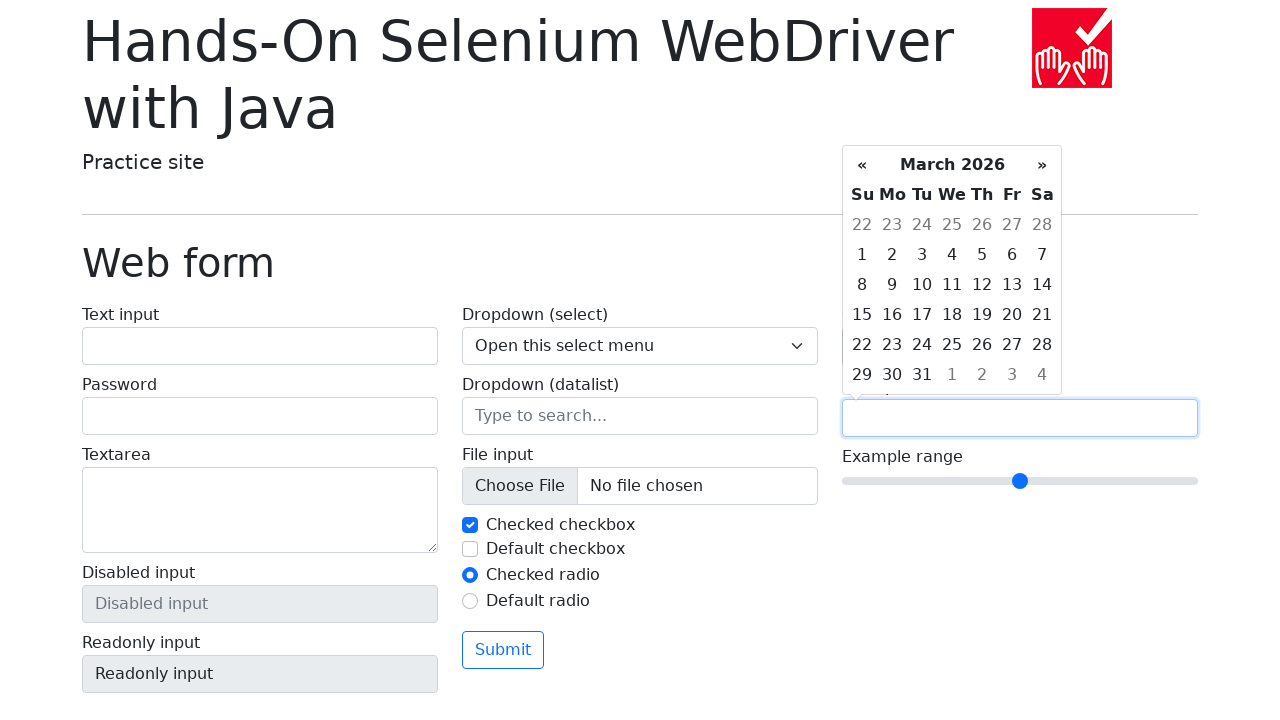

Filled date picker with '2025-03-15' on [name='my-date']
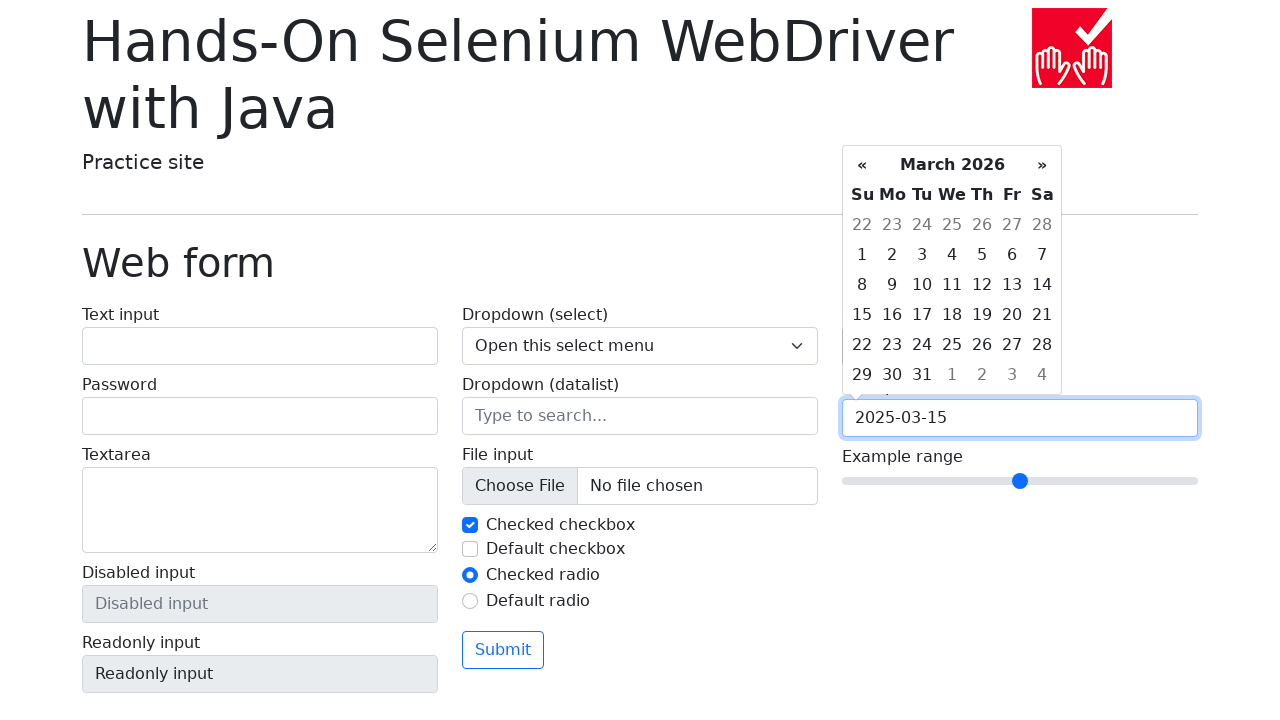

Verified date picker input value is '2025-03-15'
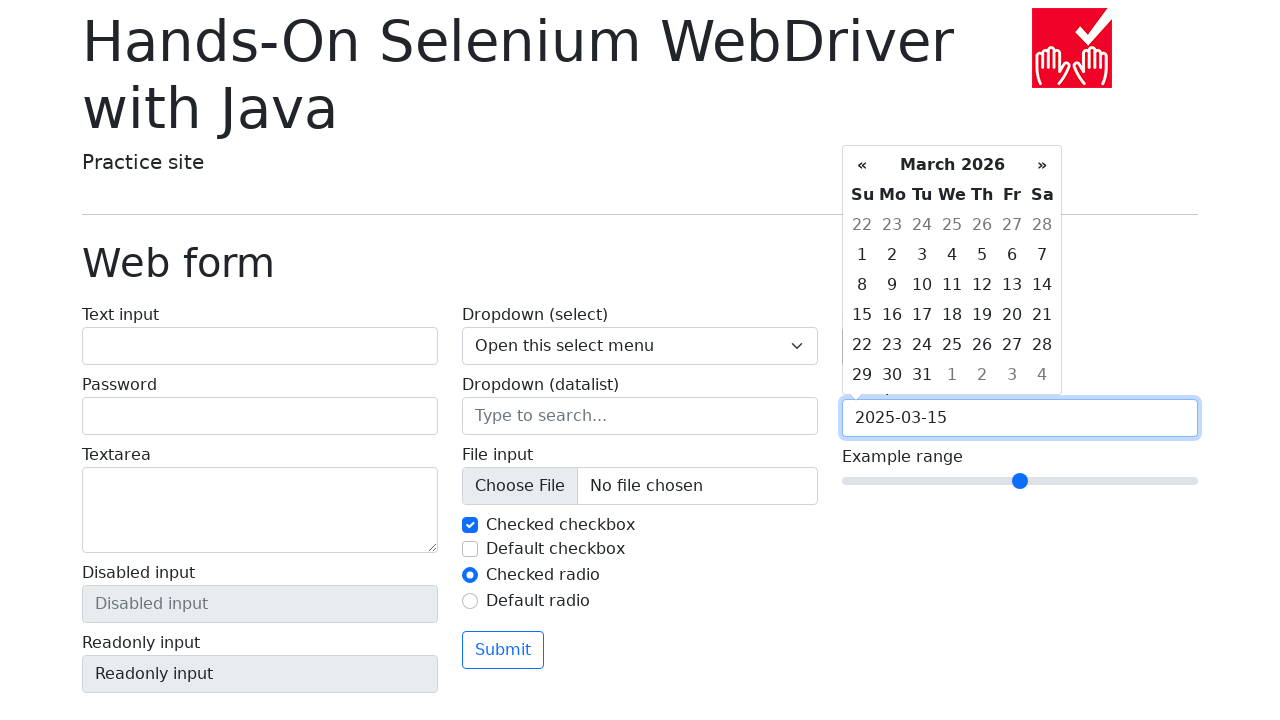

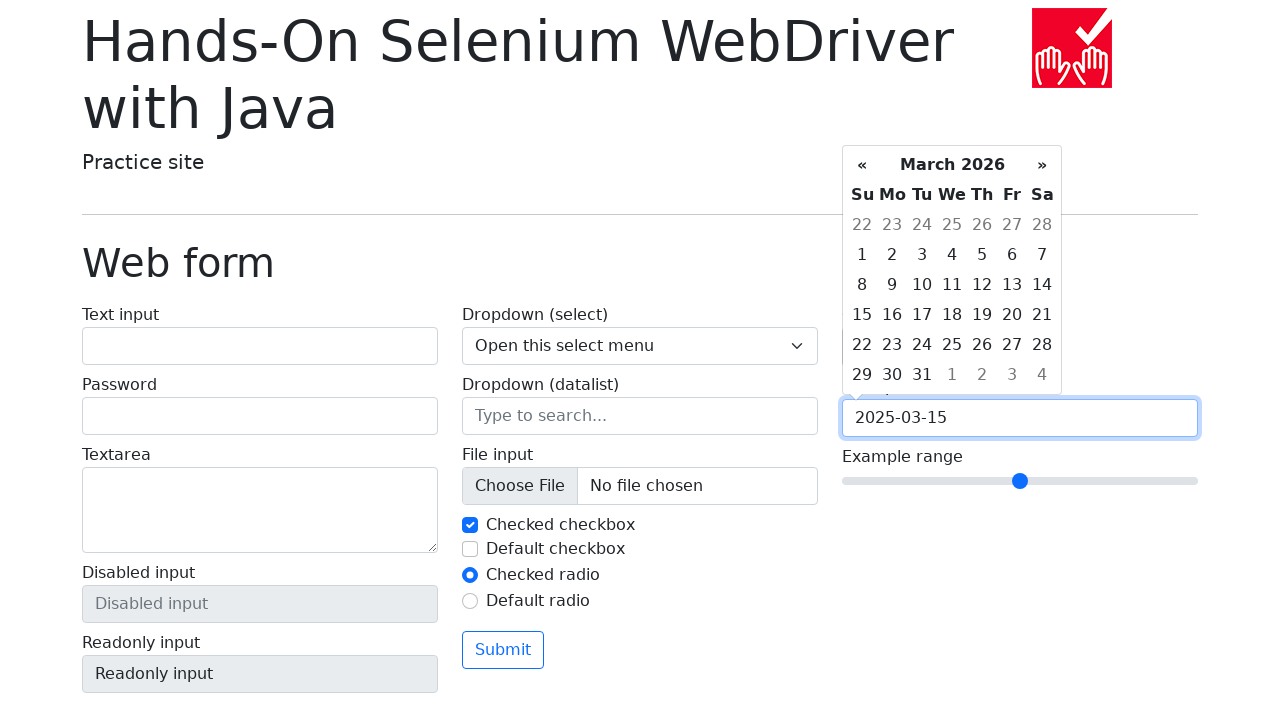